Tests text input functionality by typing text into an input field, verifying the value, then clearing the field and verifying it's empty

Starting URL: https://bonigarcia.dev/selenium-webdriver-java/web-form.html

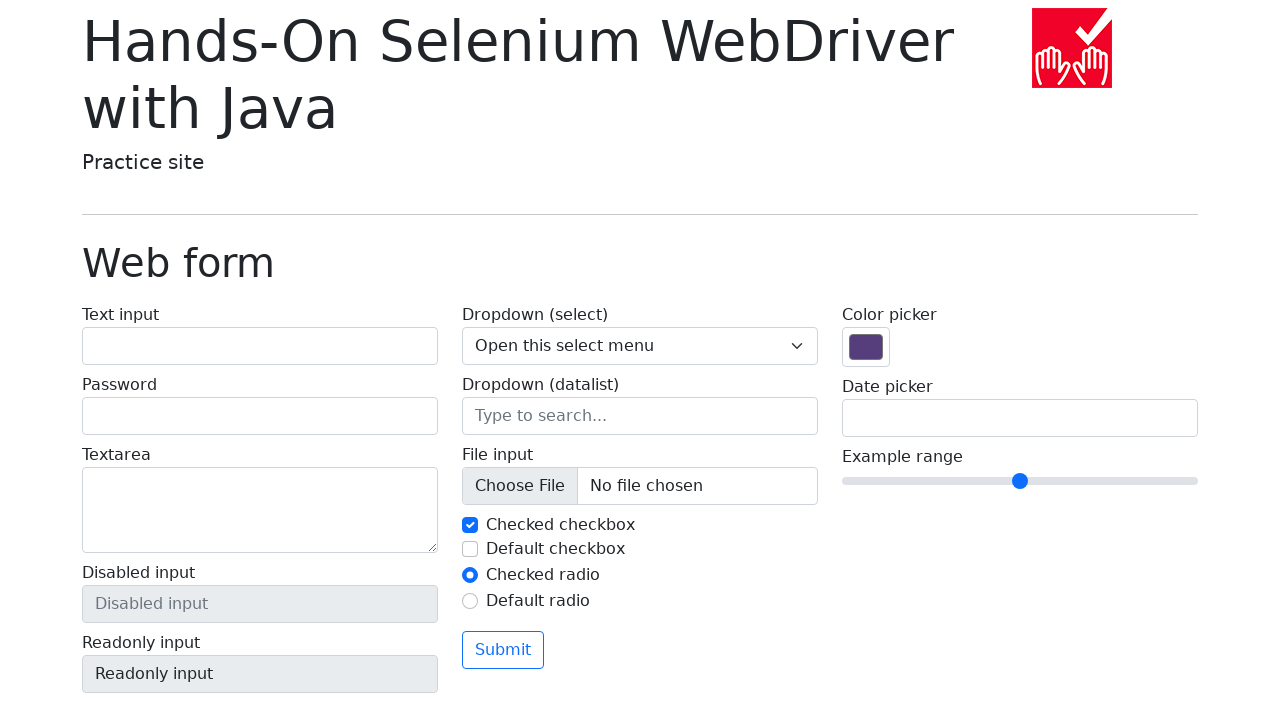

Navigated to web form page
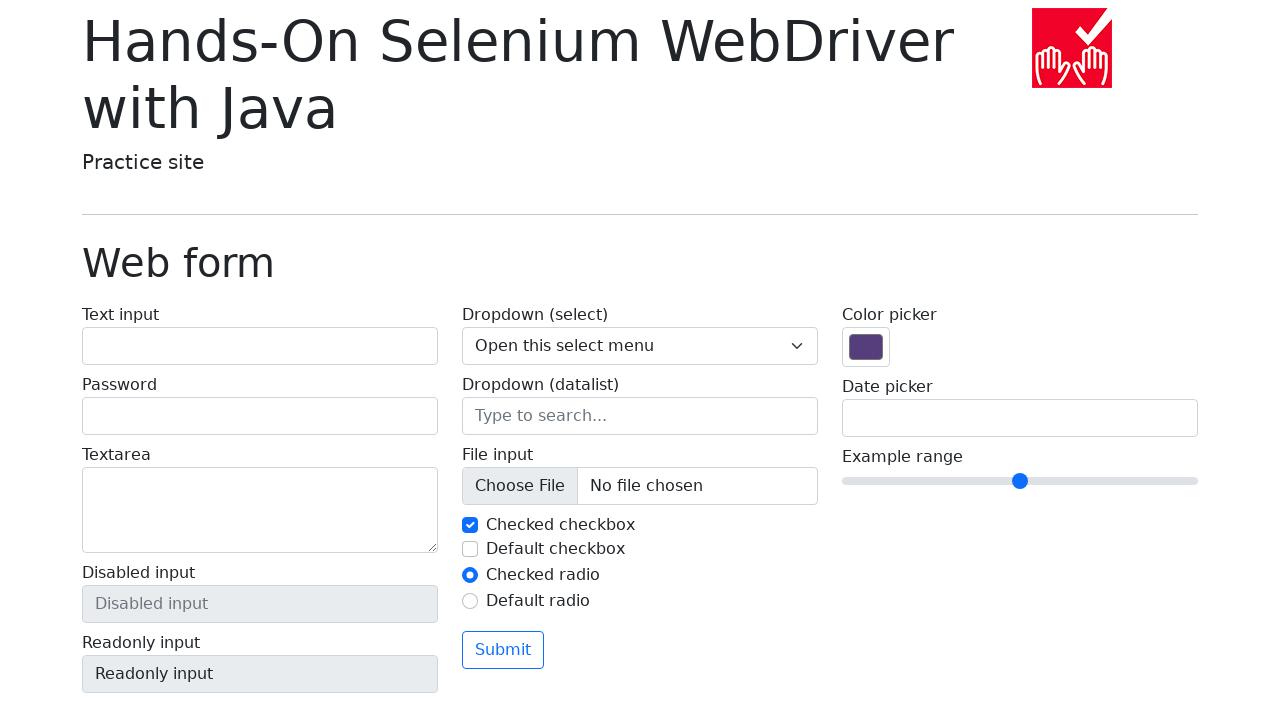

Filled text input field with 'Hello World!' on input[name='my-text']
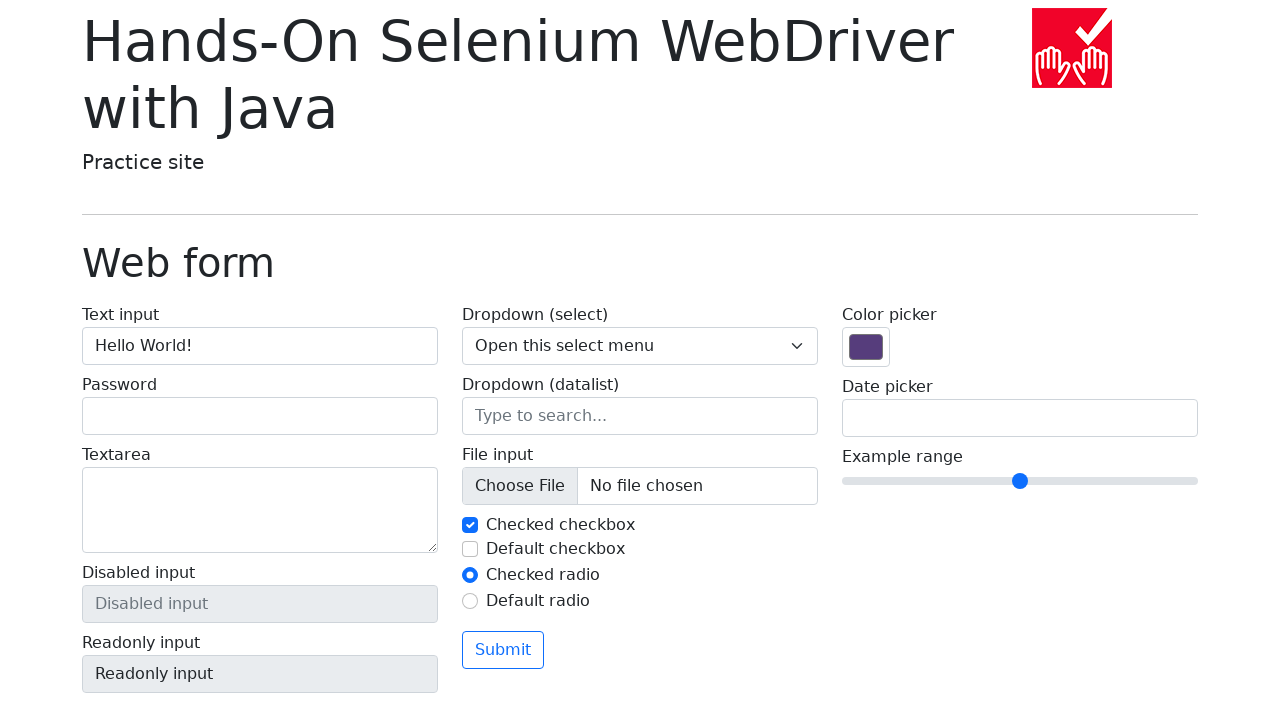

Verified input value is 'Hello World!'
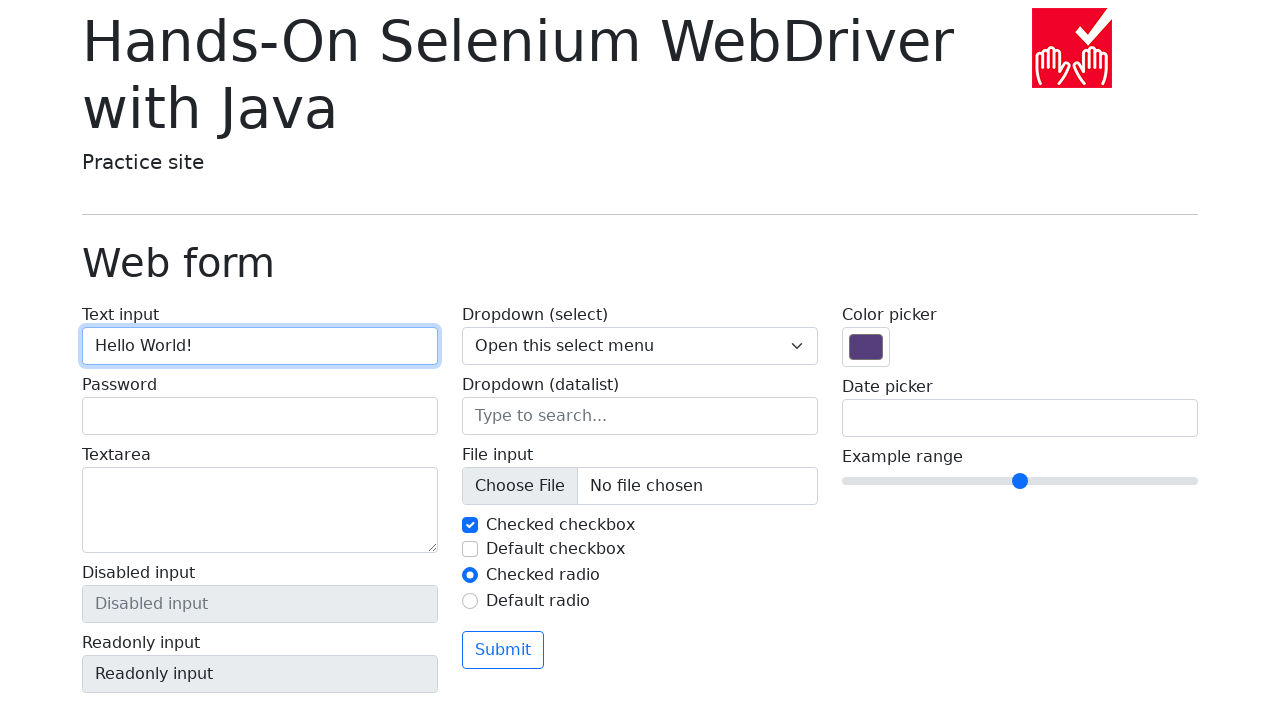

Cleared the text input field on input[name='my-text']
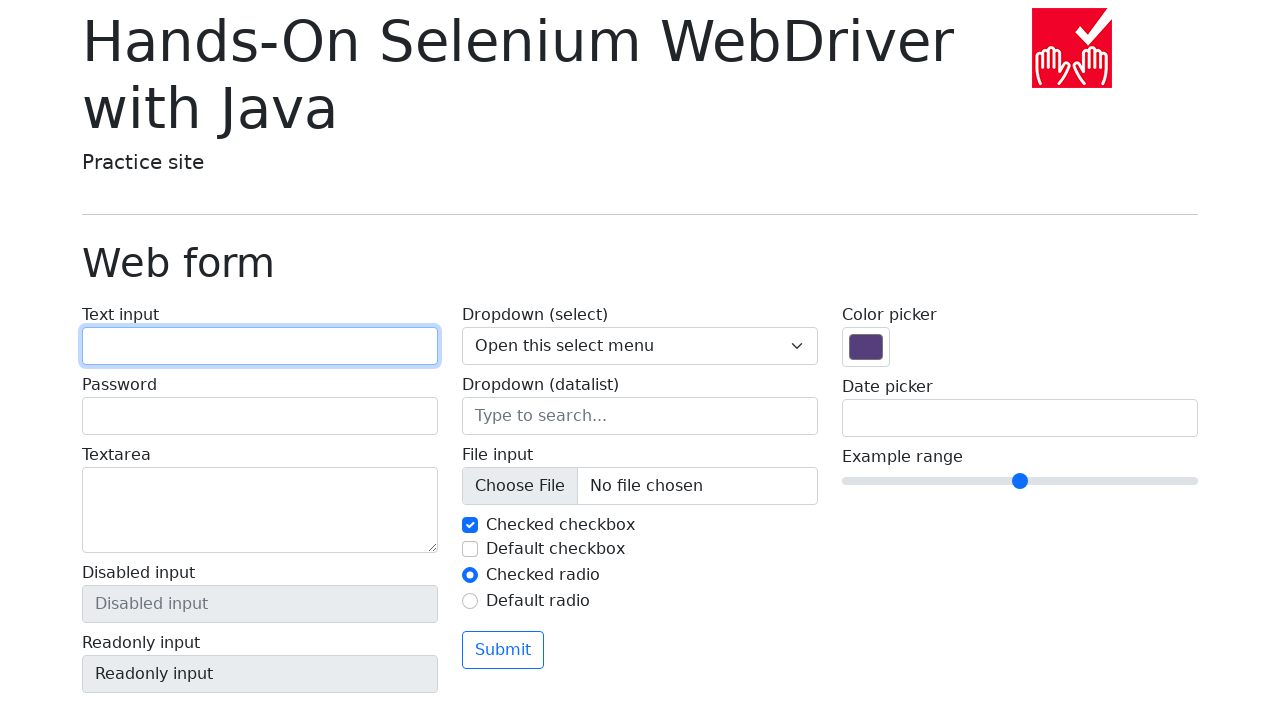

Verified input field is empty
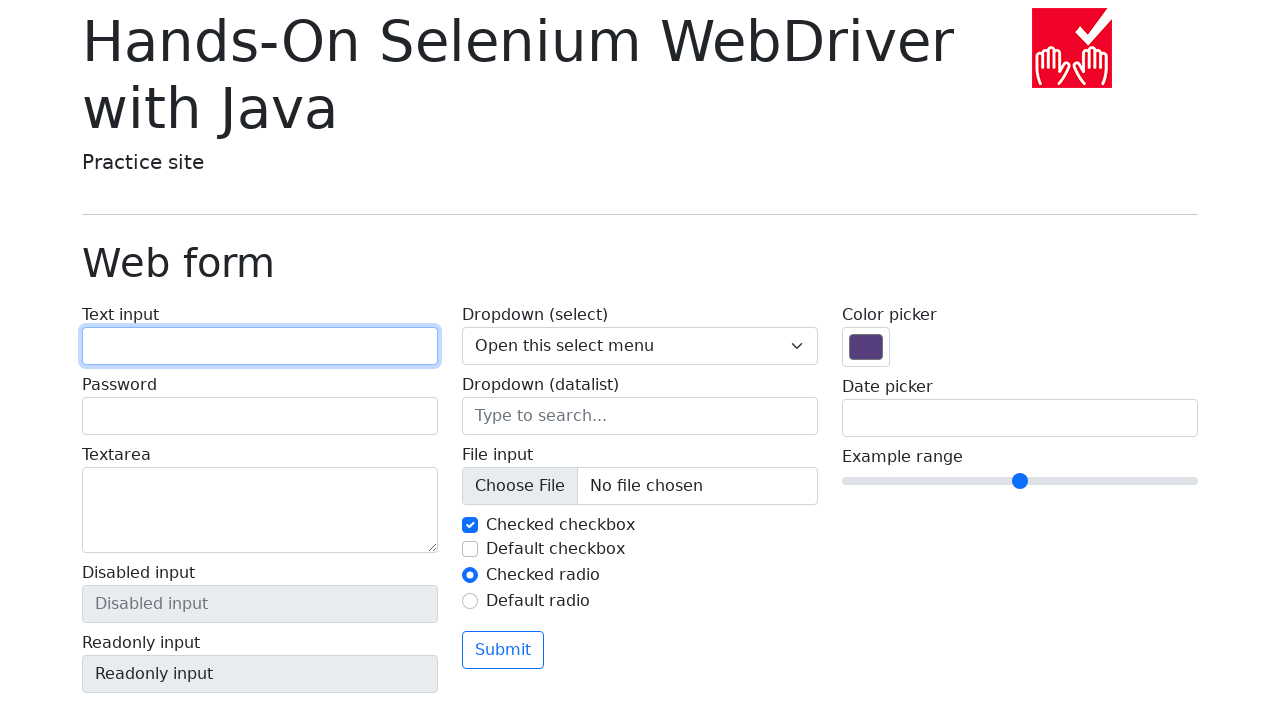

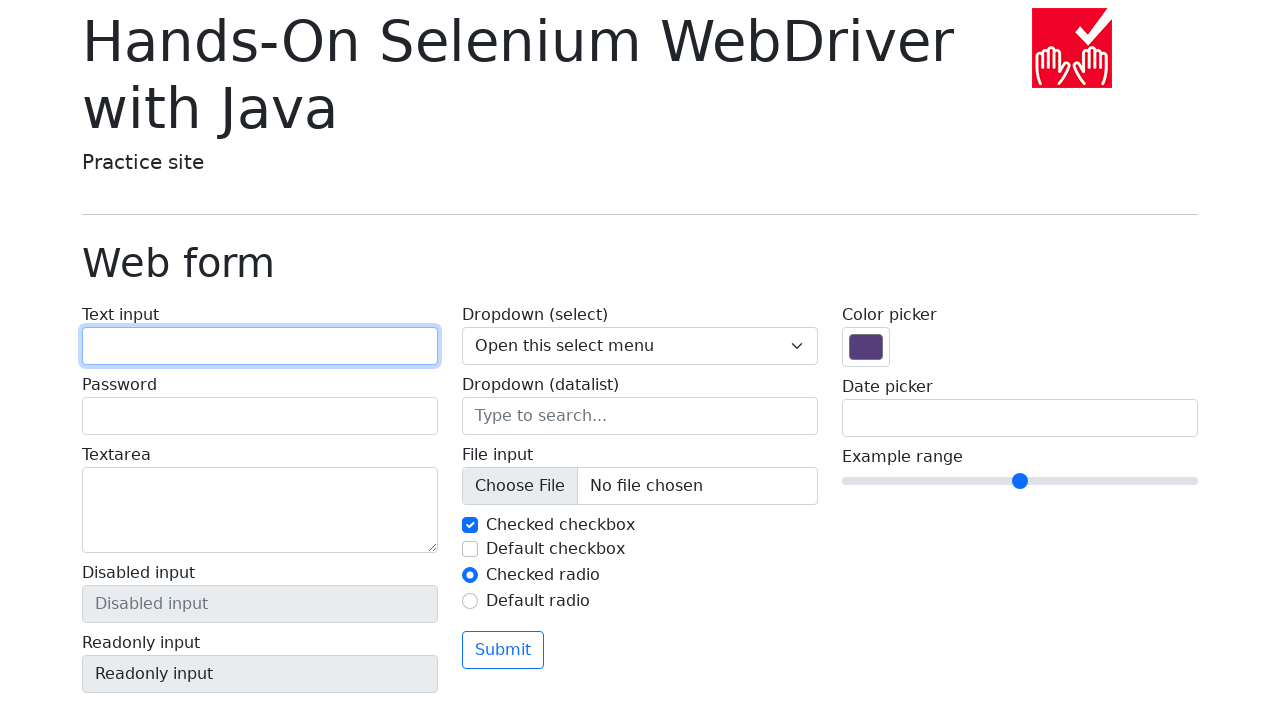